Tests Selenium web form by selecting an option from the dropdown menu

Starting URL: https://www.selenium.dev/selenium/web/web-form.html

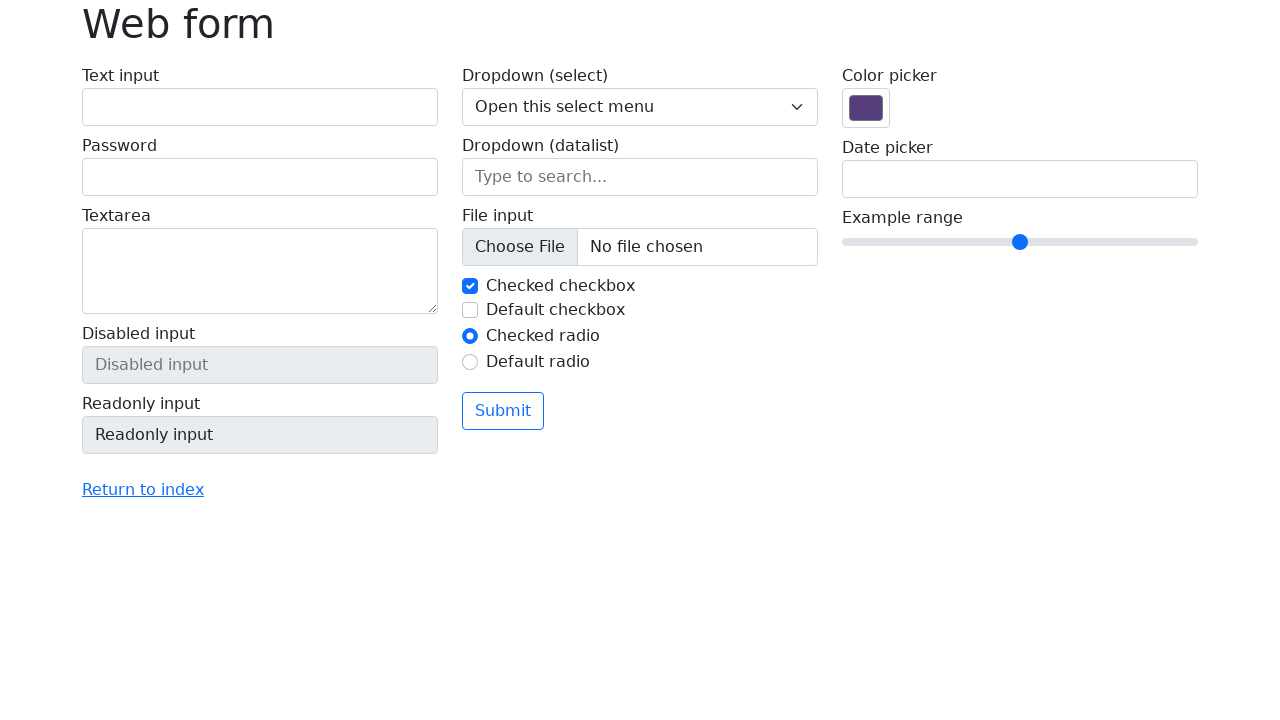

Waited for dropdown menu to load
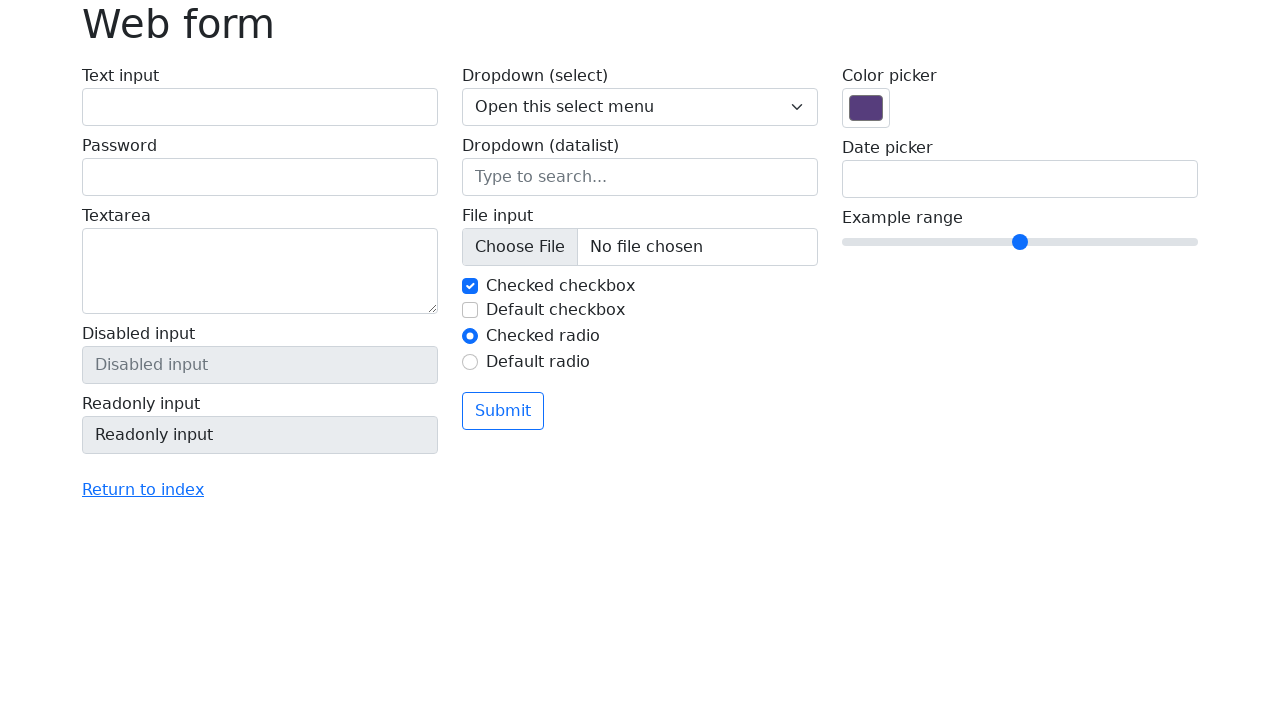

Selected option with value '2' from dropdown menu on select[name='my-select']
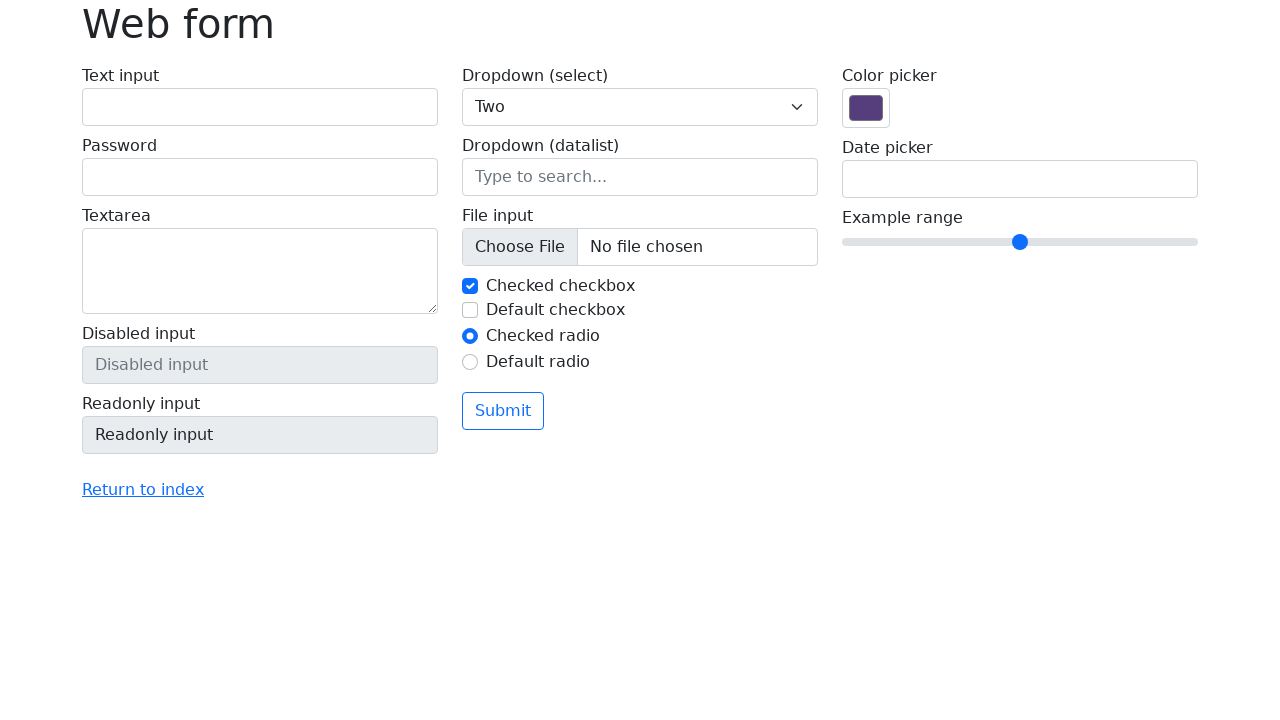

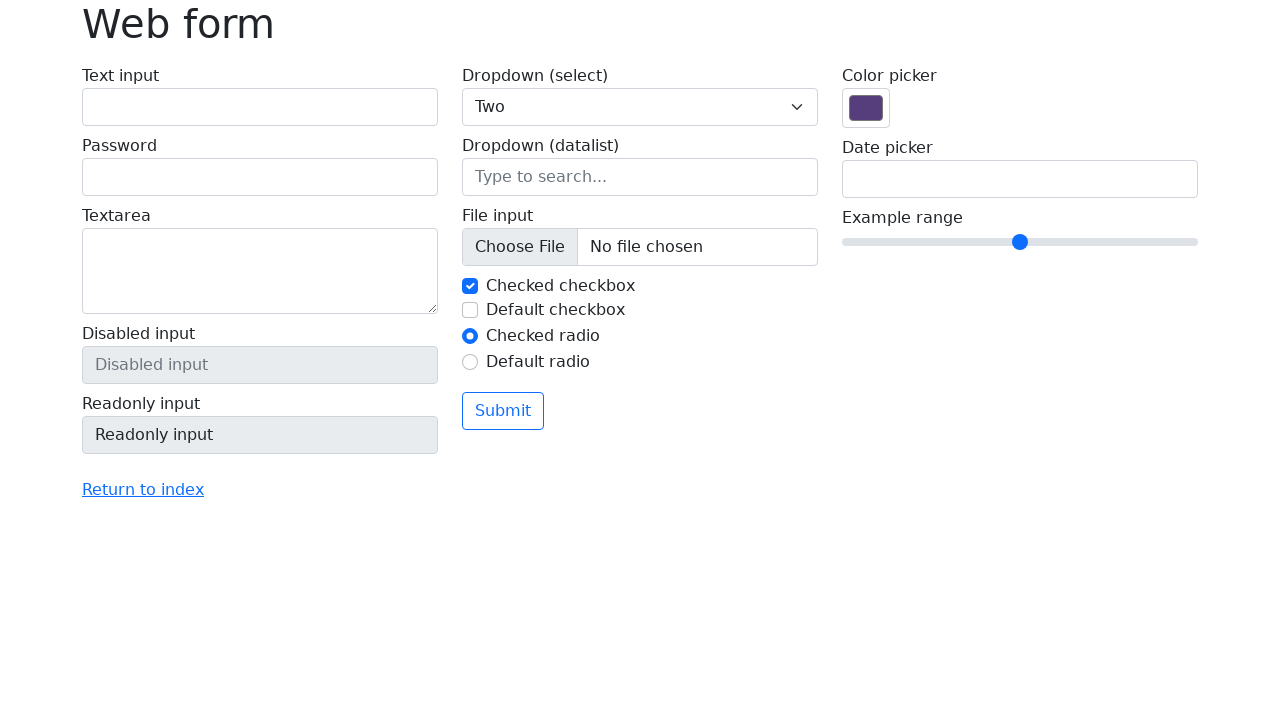